Tests registration form validation with first name containing only numbers, expecting an error

Starting URL: https://www.sharelane.com/cgi-bin/register.py?page=1&zip_code=12345

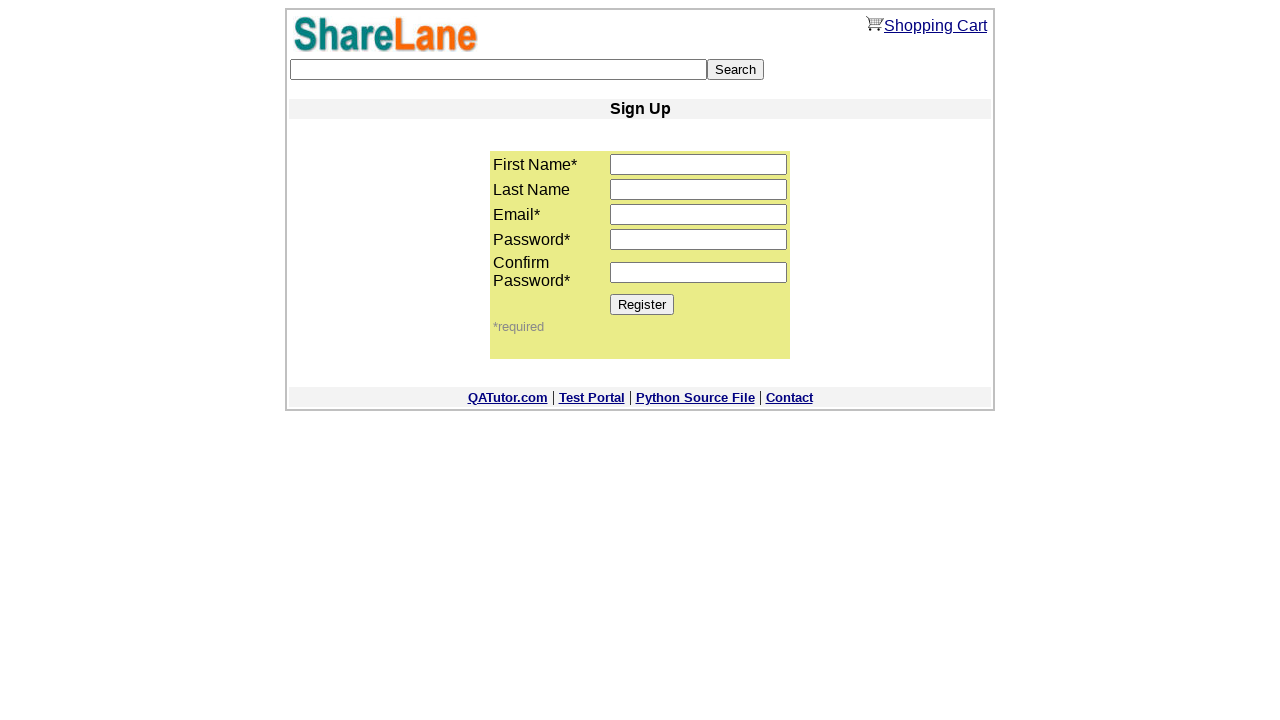

Filled first name field with numbers only '1234' on input[name='first_name']
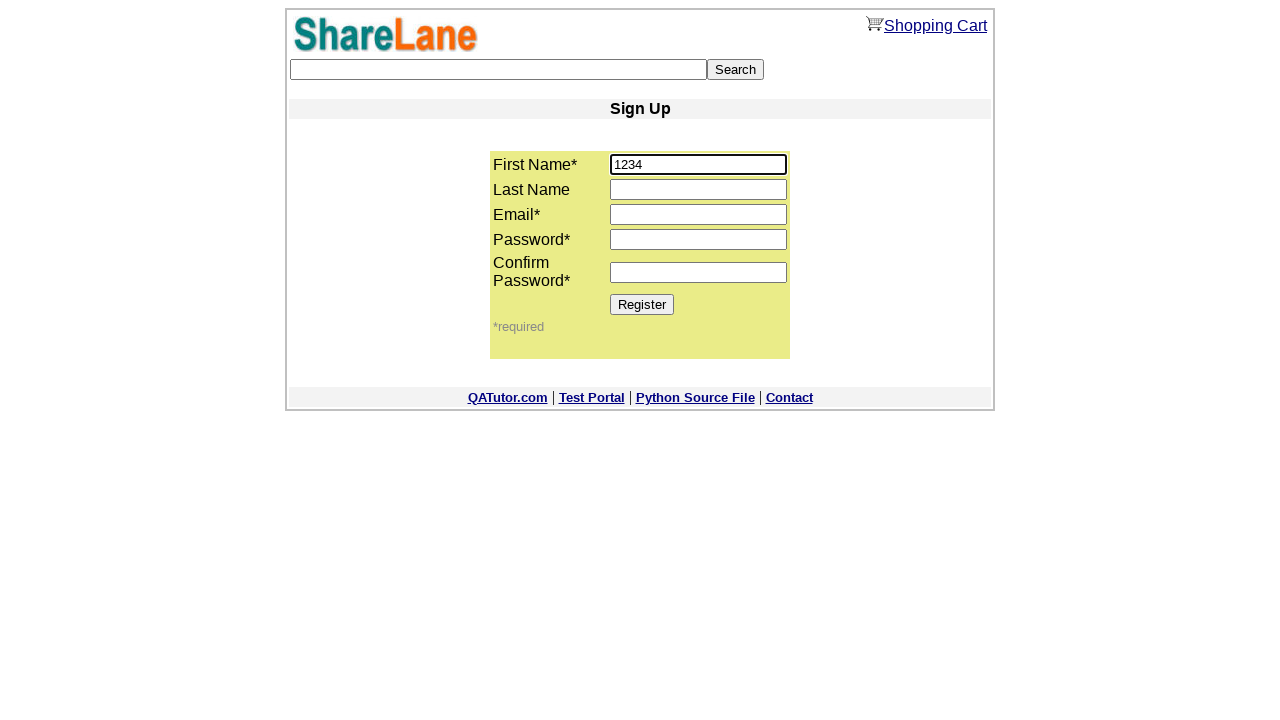

Filled last name field with 'Last' on input[name='last_name']
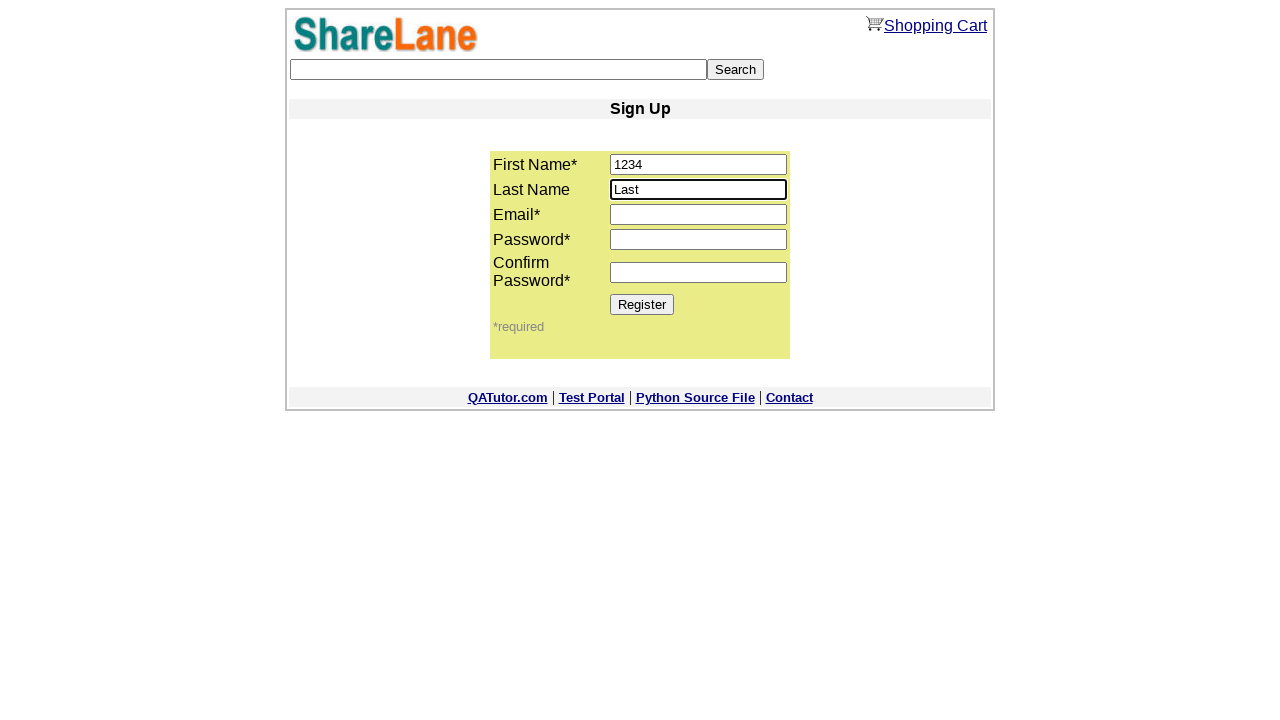

Filled email field with 'test@test.ru' on input[name='email']
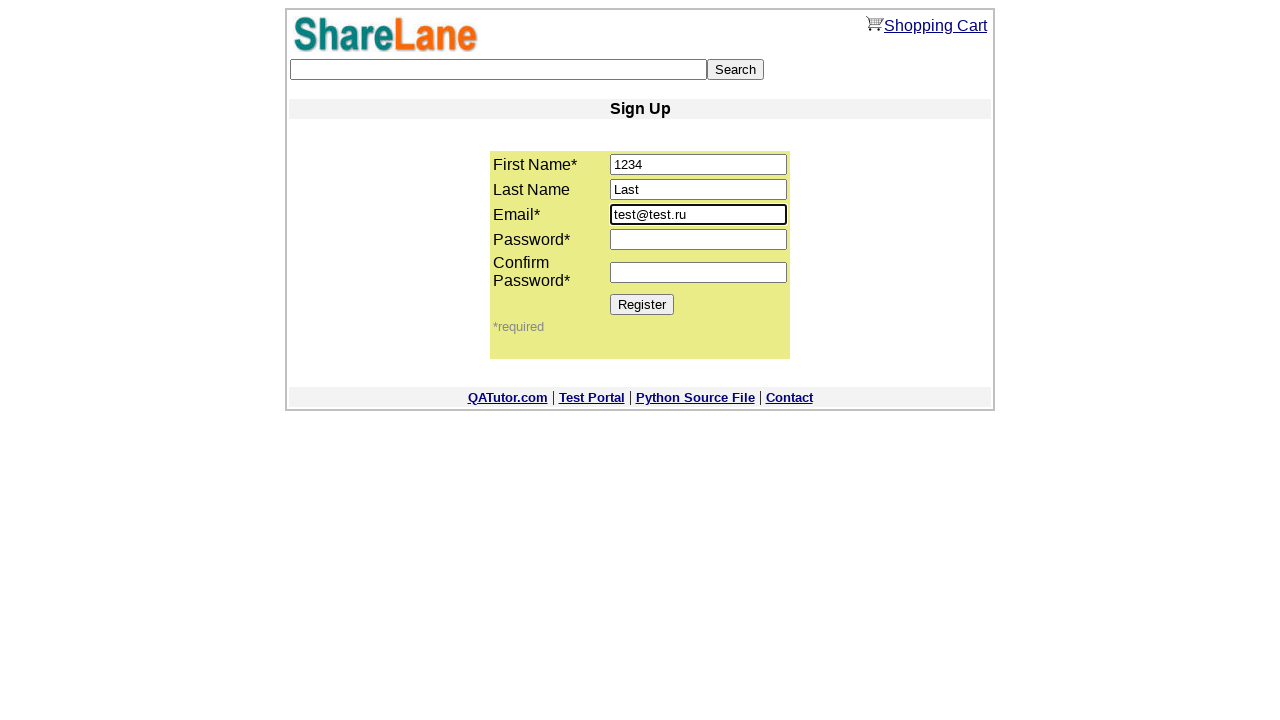

Filled password field with '123456' on input[name='password1']
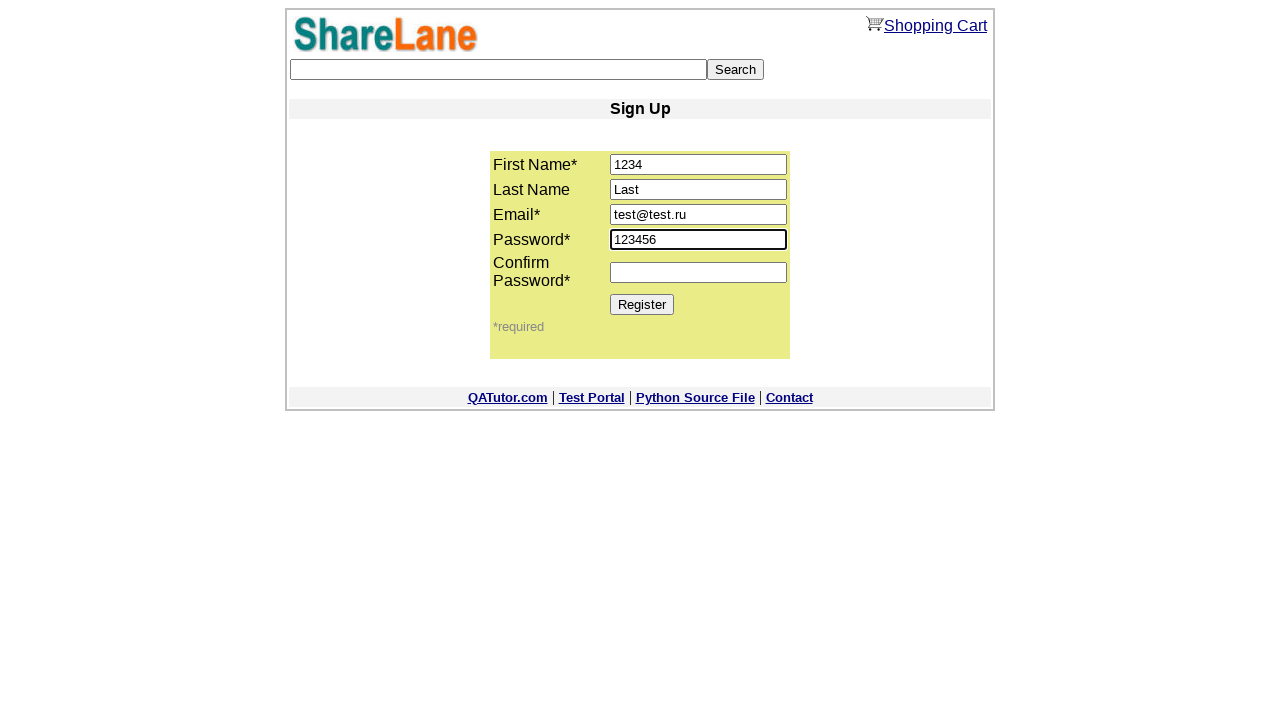

Filled confirm password field with '123456' on input[name='password2']
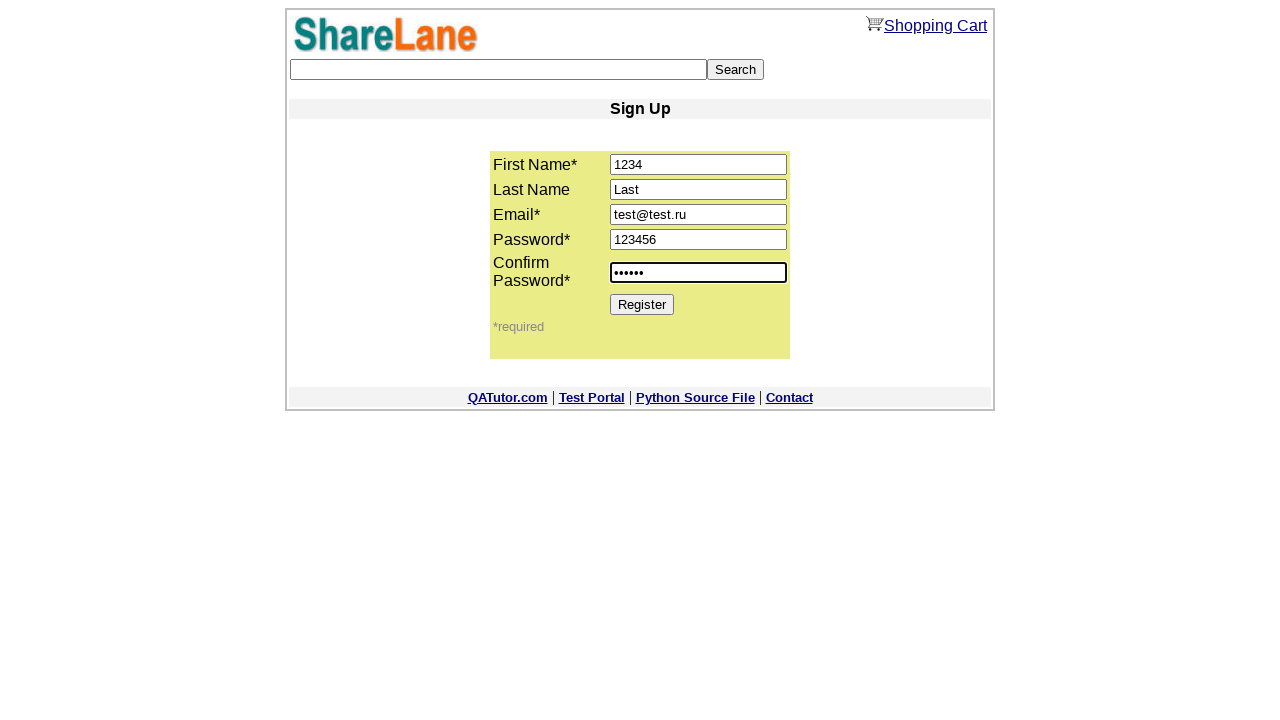

Clicked Register button to submit form with invalid first name at (642, 304) on input[value='Register']
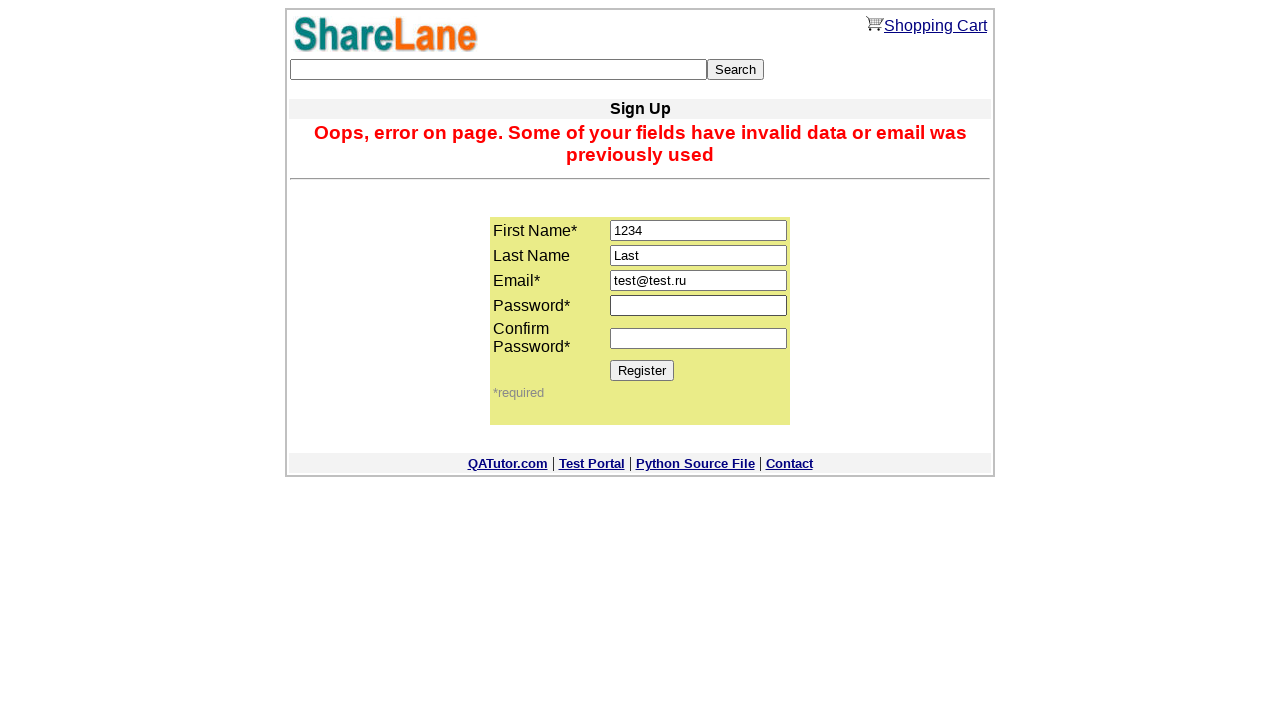

Error message appeared validating that first name with only numbers is rejected
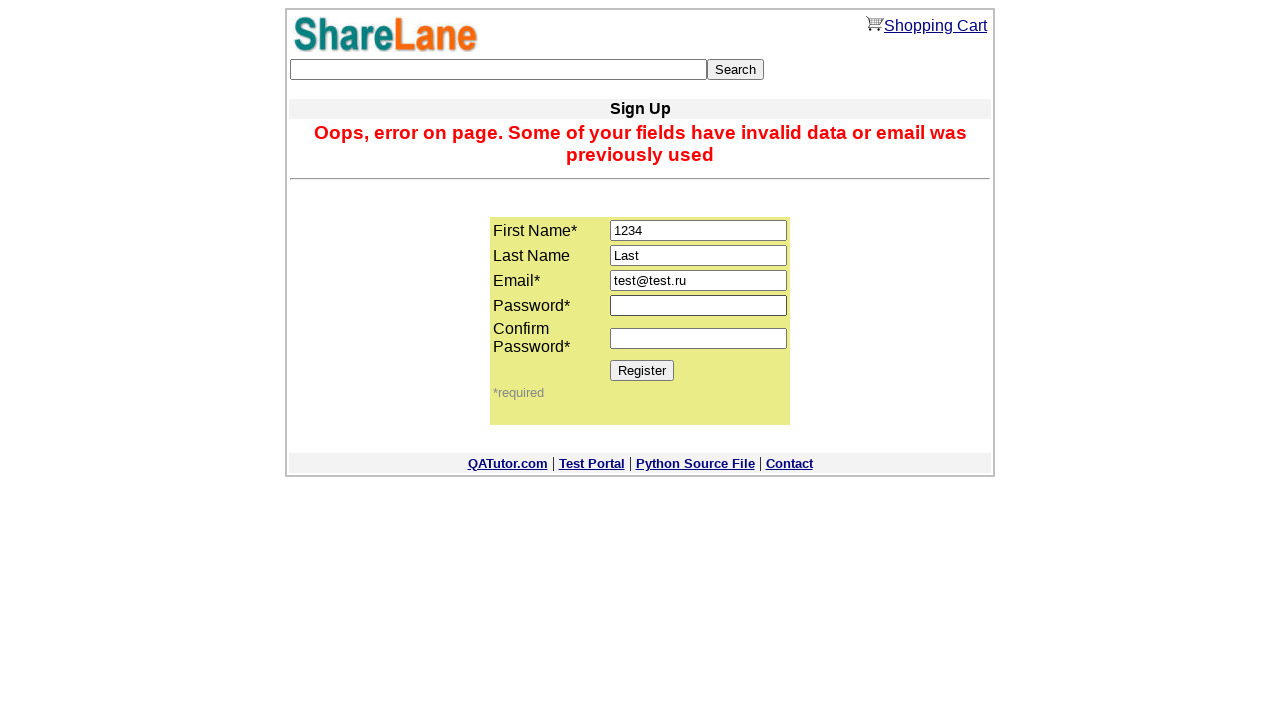

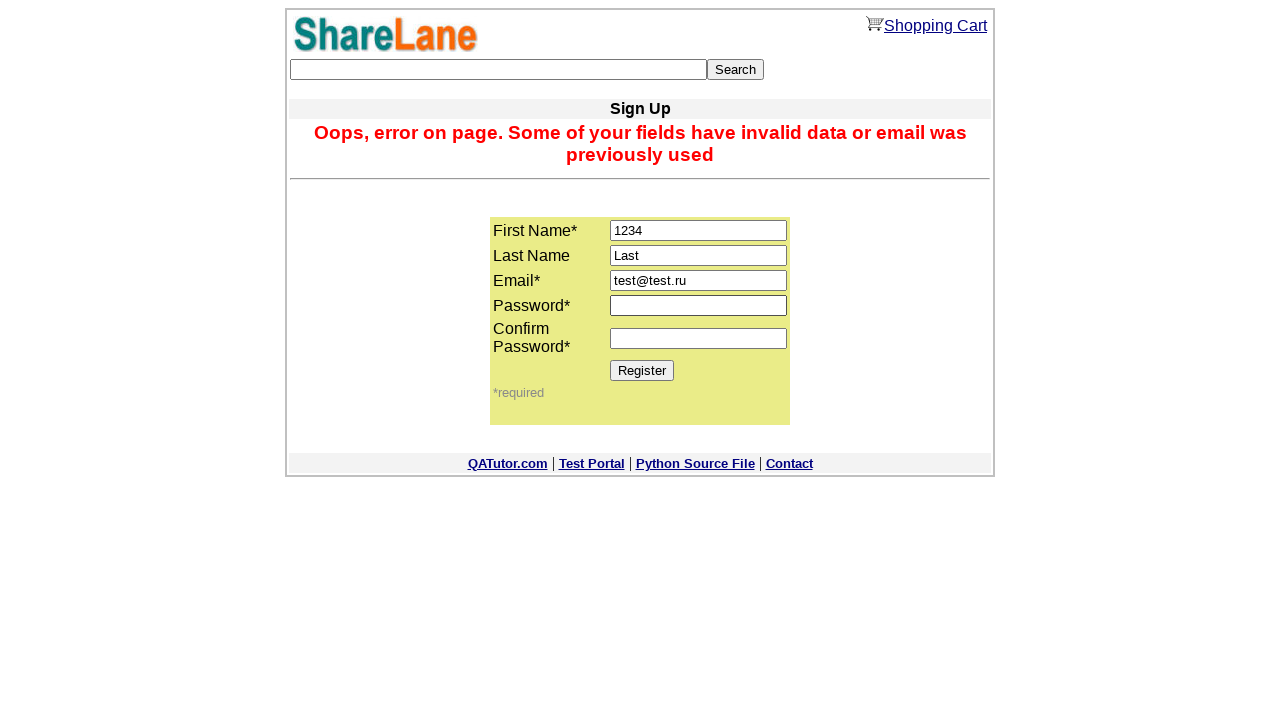